Tests sale functionality by verifying the sale sticker exists, clicking on a product, and verifying that the old price is greater than the new sale price

Starting URL: http://practice.automationtesting.in/shop

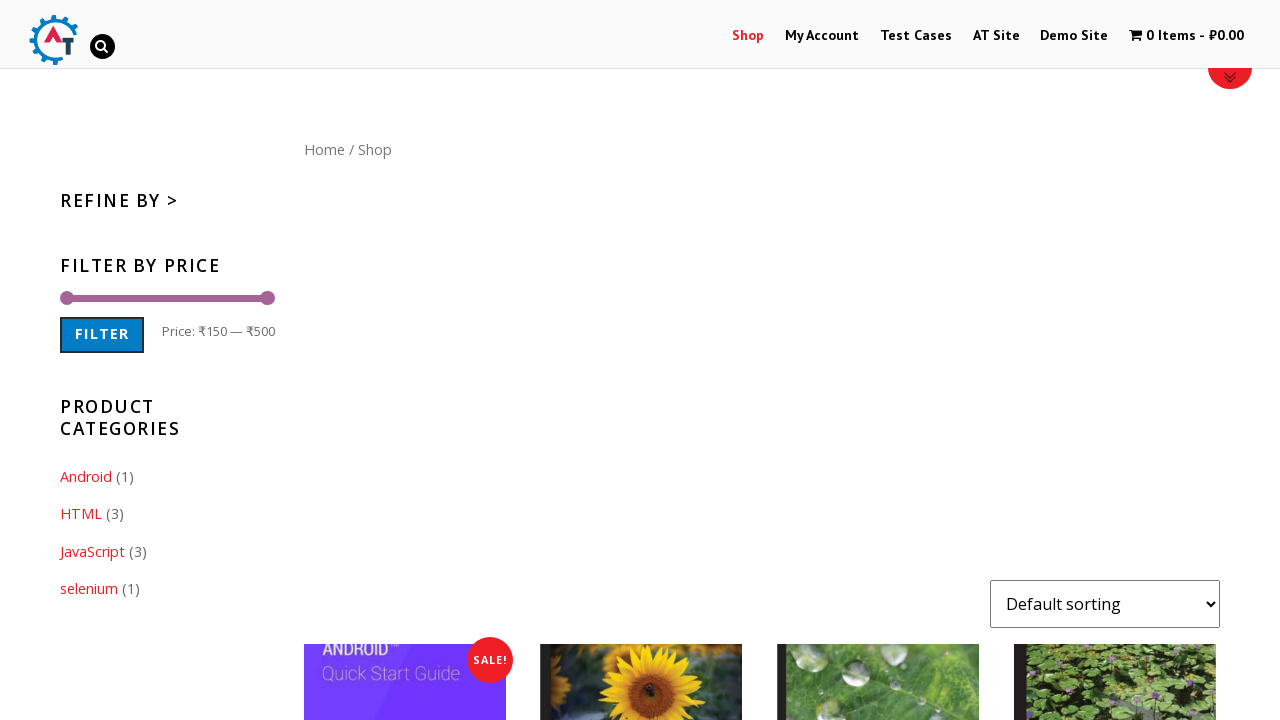

Sale sticker element loaded on first product
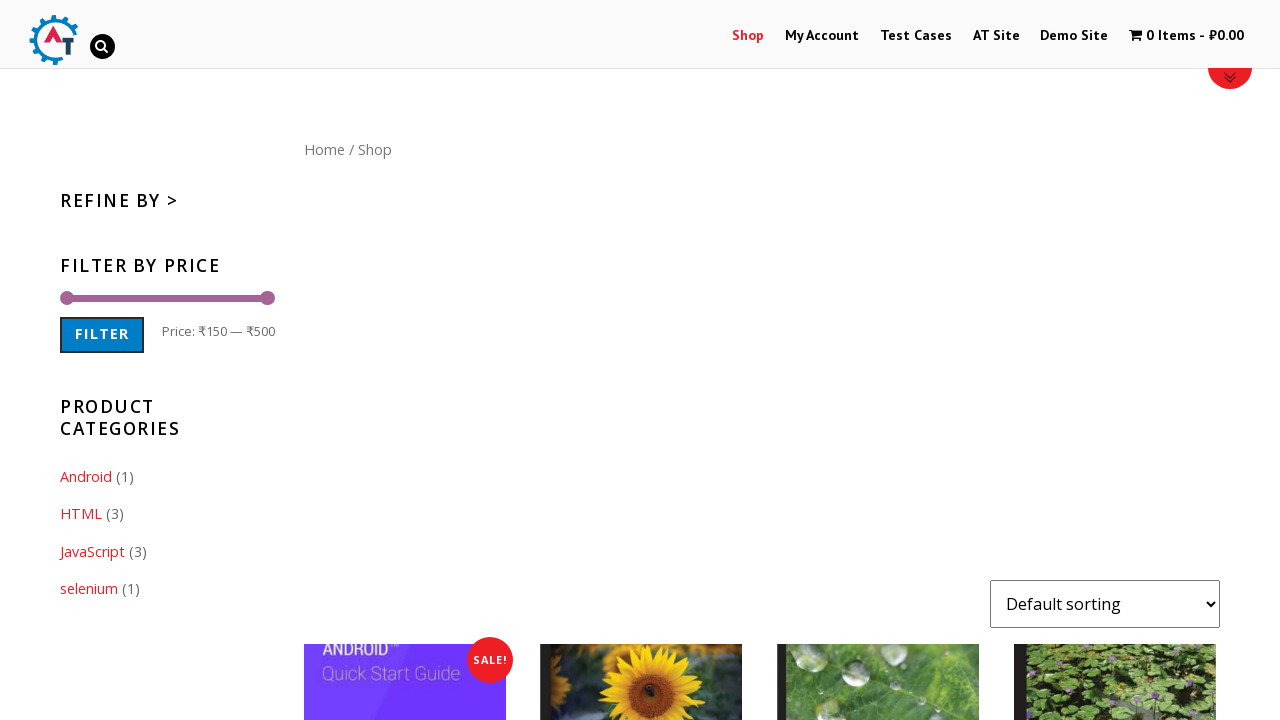

Clicked on first product image at (405, 619) on xpath=//*[@id="content"]/ul/li[1]/a[1]/img
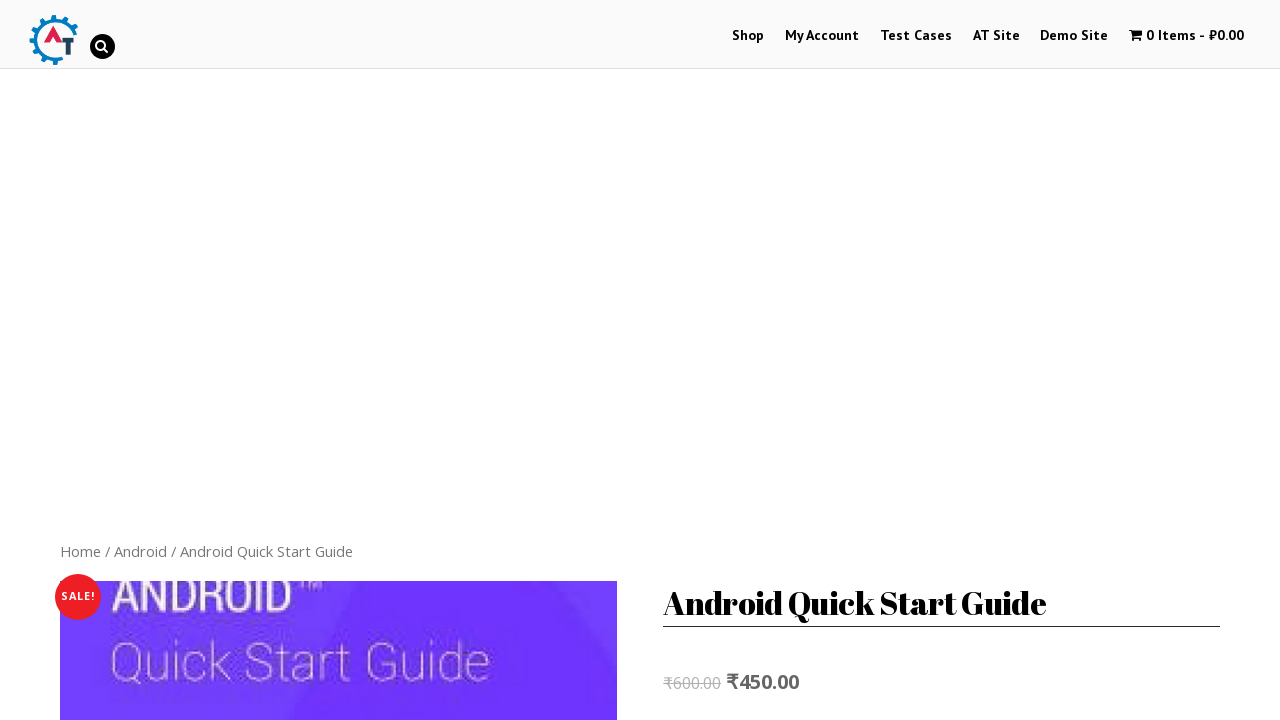

Waited 2 seconds for product page to load
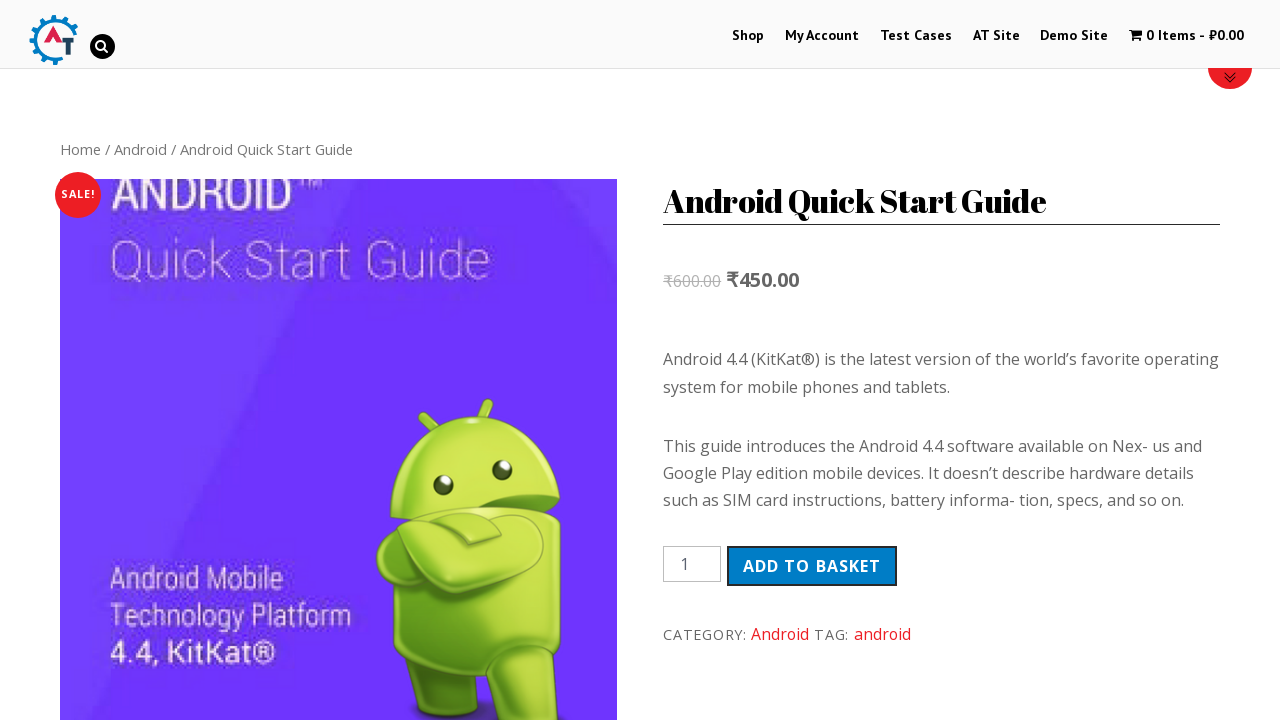

Old price element (del/span) found on product page
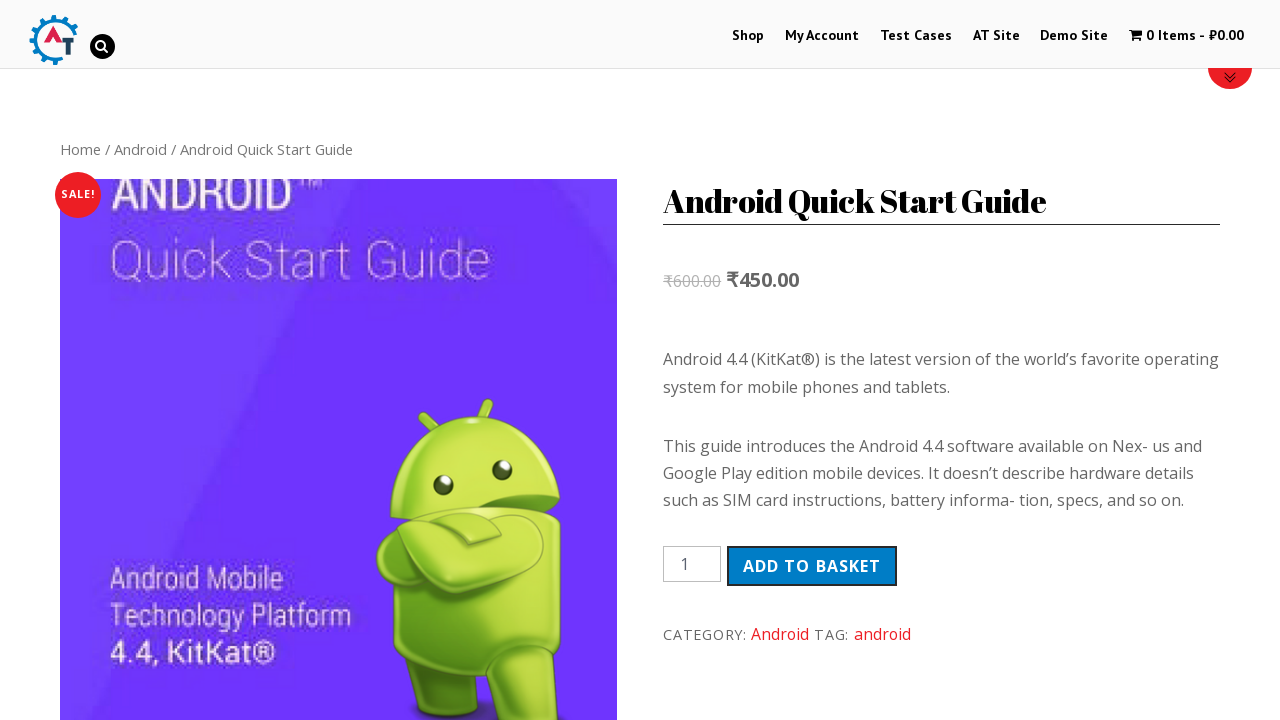

New sale price element (ins/span) found on product page
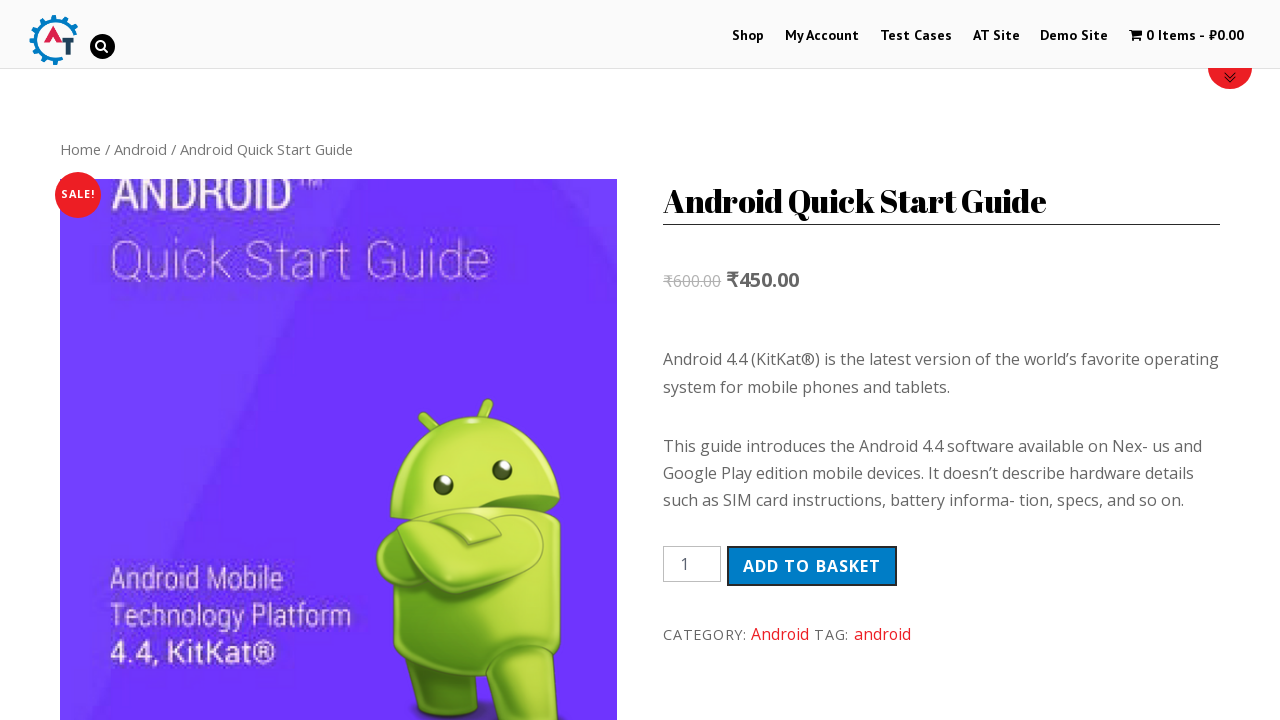

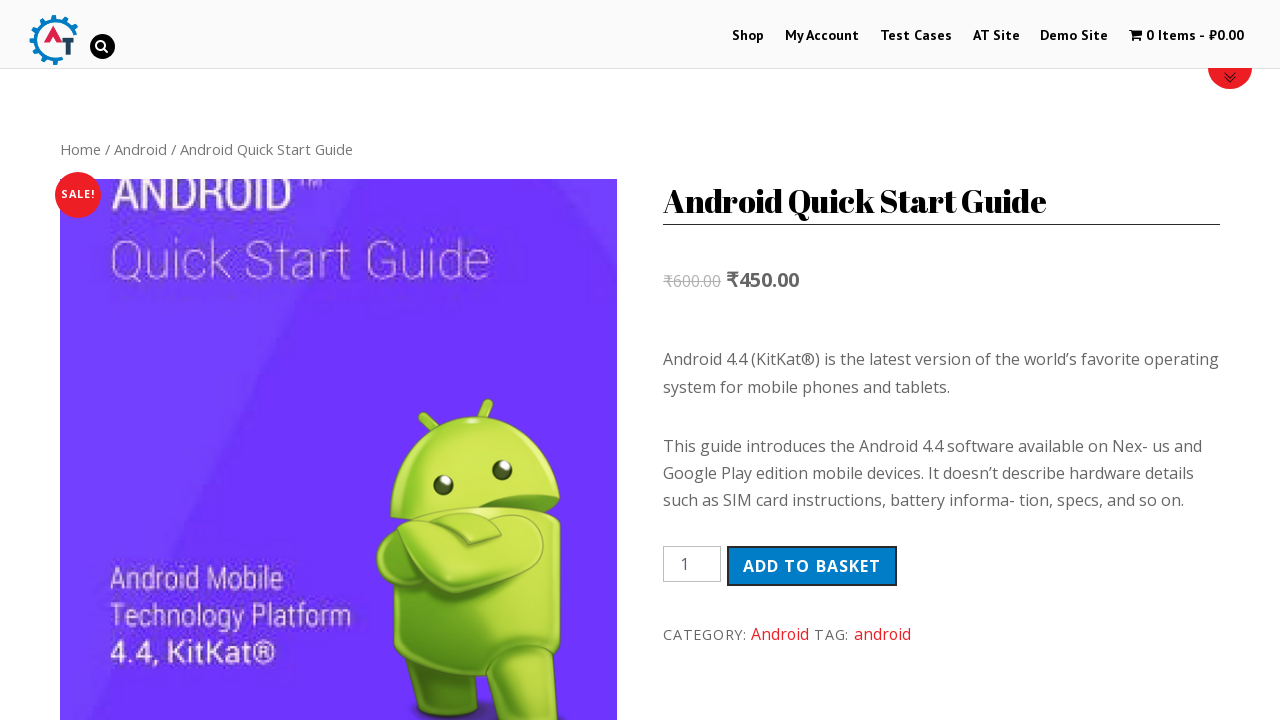